Tests accepting a JavaScript prompt alert without entering any text

Starting URL: https://the-internet.herokuapp.com/javascript_alerts

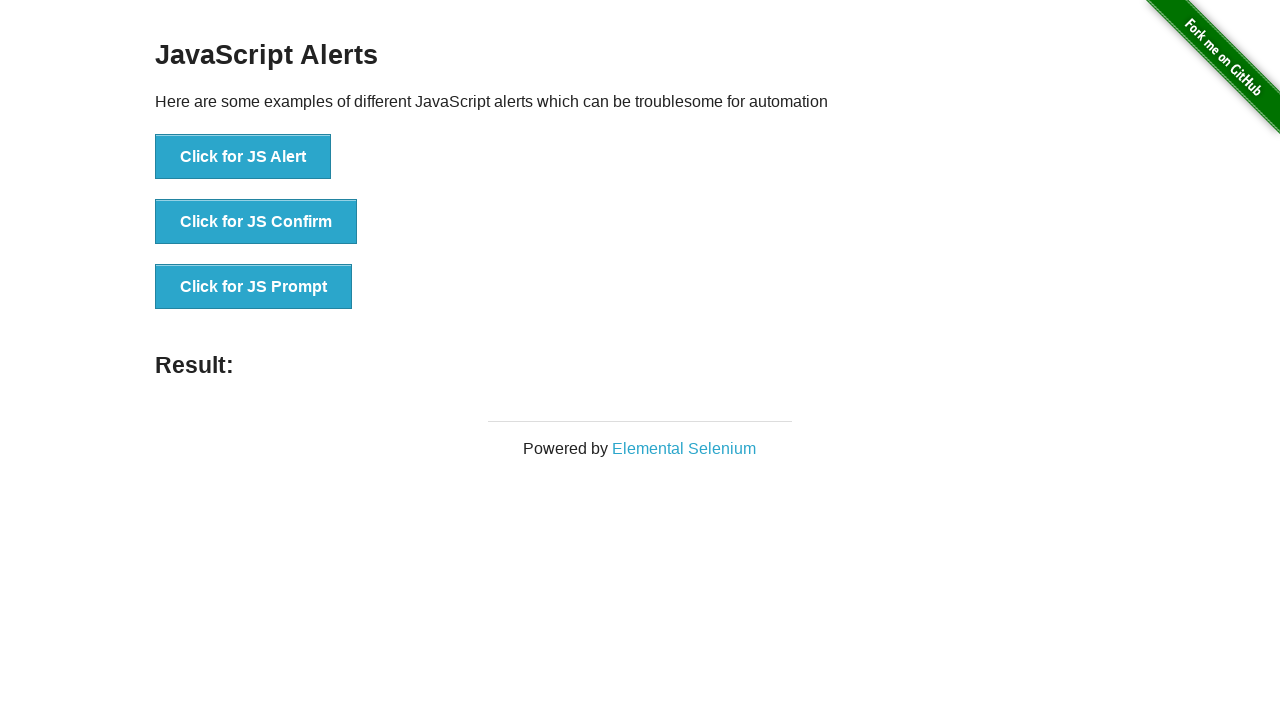

Set up dialog handler to accept prompt without entering text
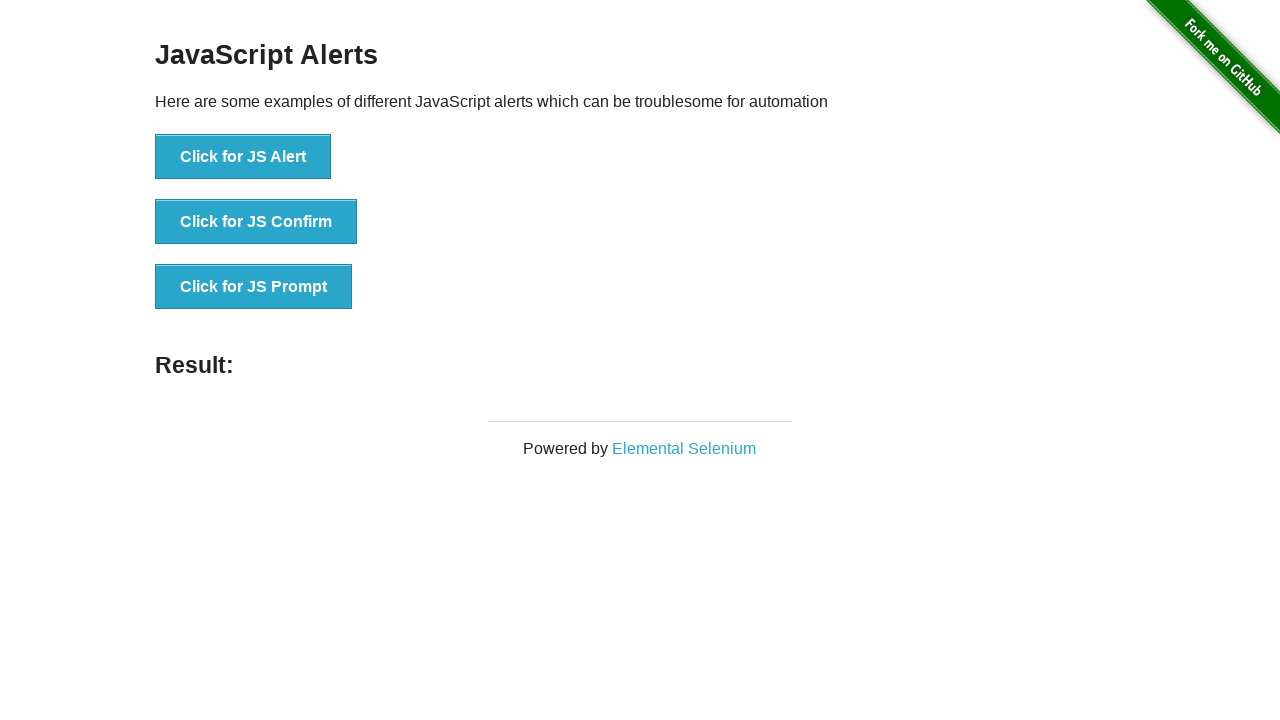

Clicked the JS Prompt button to trigger the alert at (254, 287) on xpath=//button[contains(text(),'JS Prompt')]
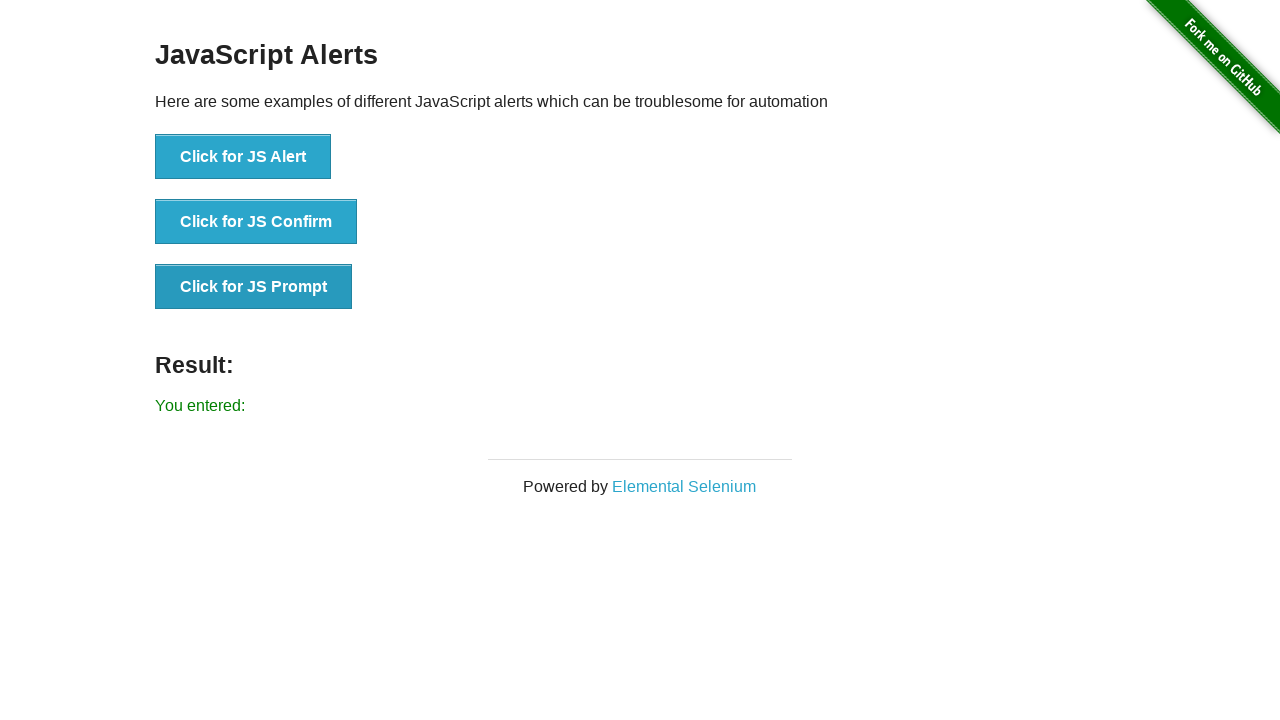

Waited for result text to appear after accepting prompt
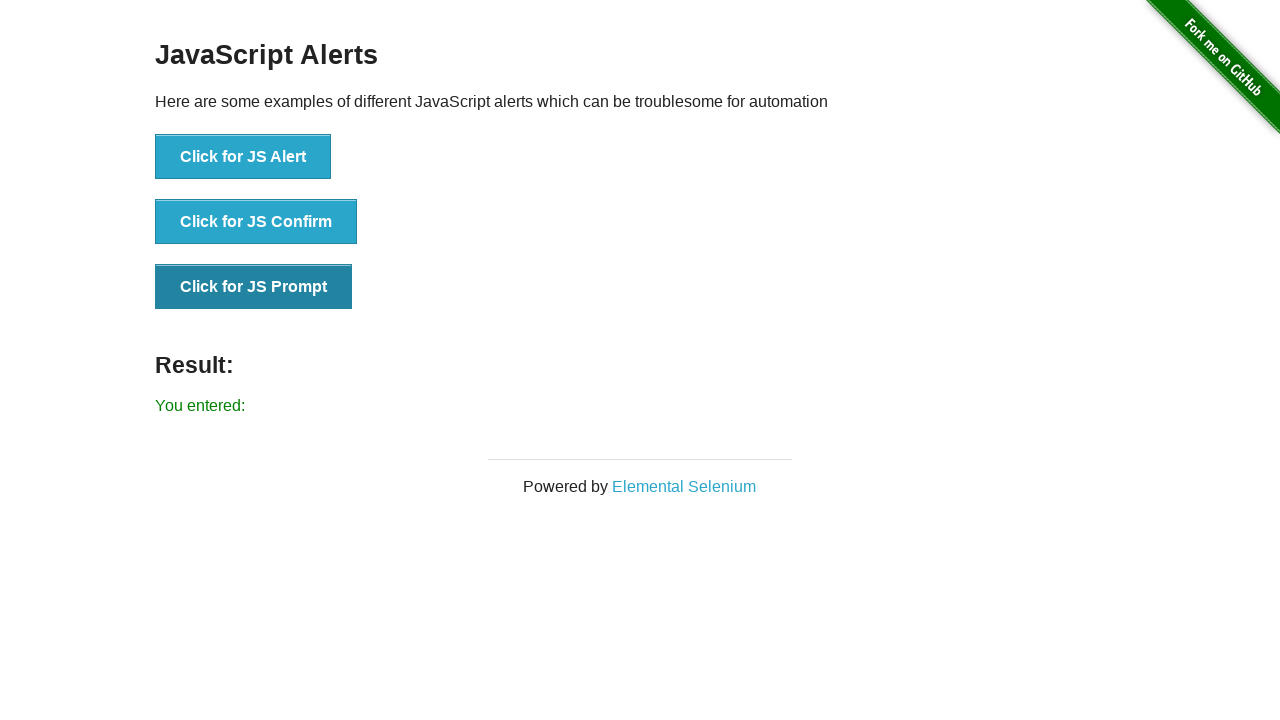

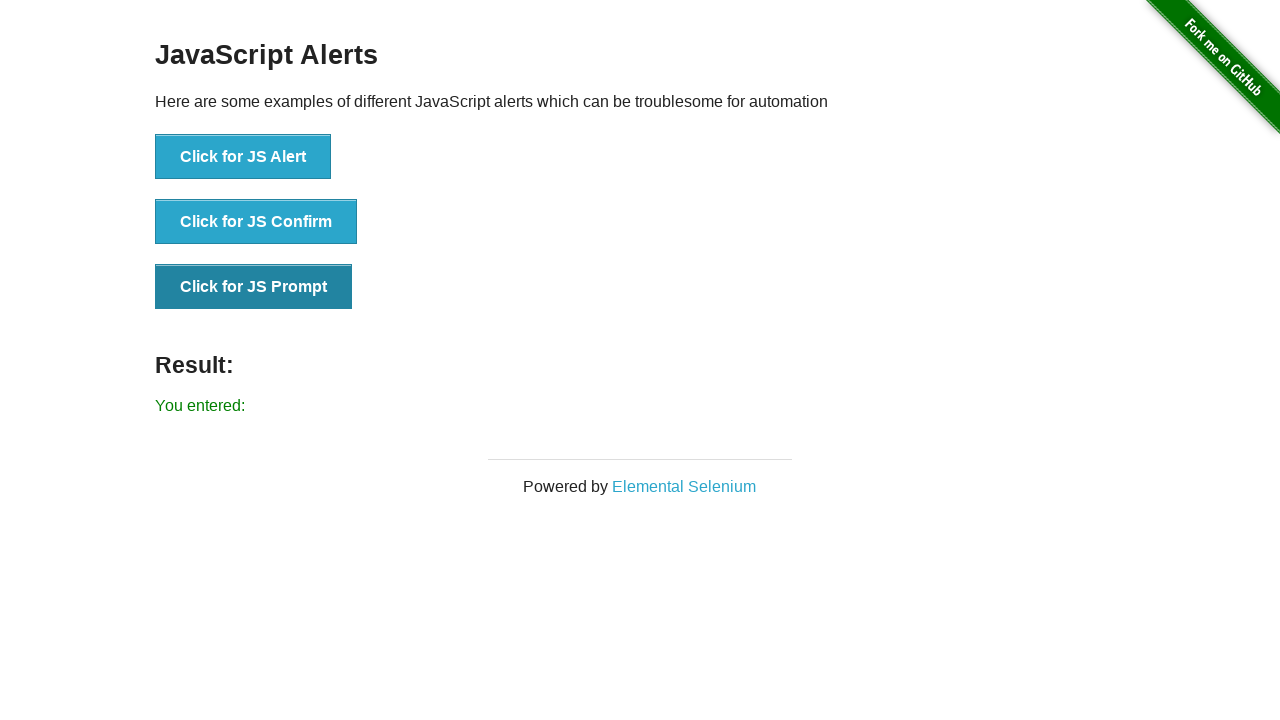